Tests the Rooms link in the menu bar by clicking it and verifying navigation to the rooms page

Starting URL: https://ancabota09.wixsite.com/intern

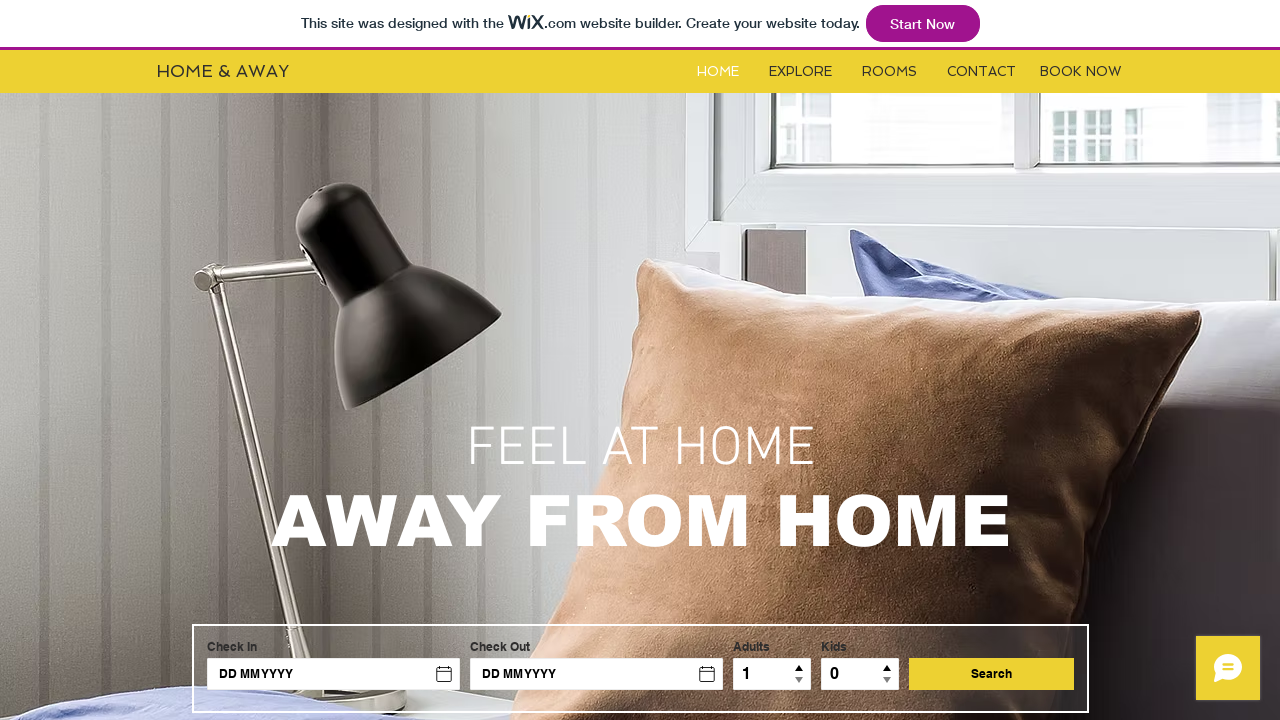

Clicked the Rooms link in the menu bar at (890, 72) on #i6kl732v2label
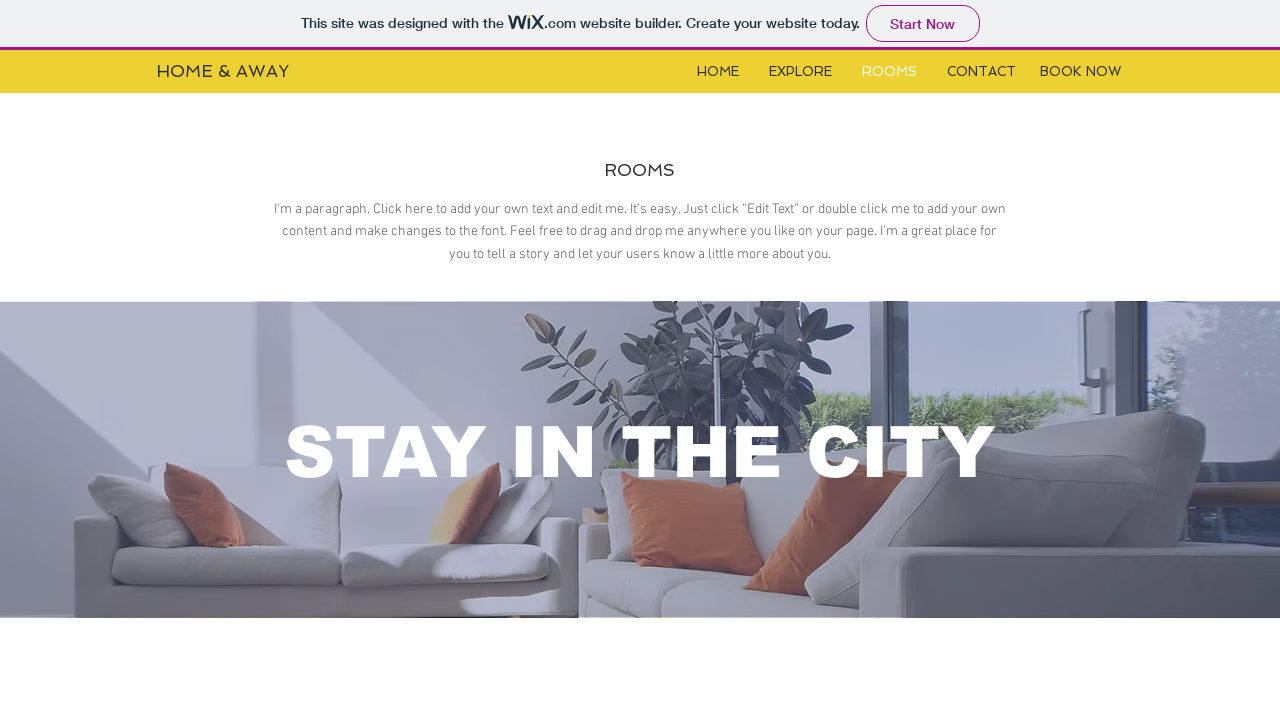

Verified navigation to rooms page - URL contains '/rooms'
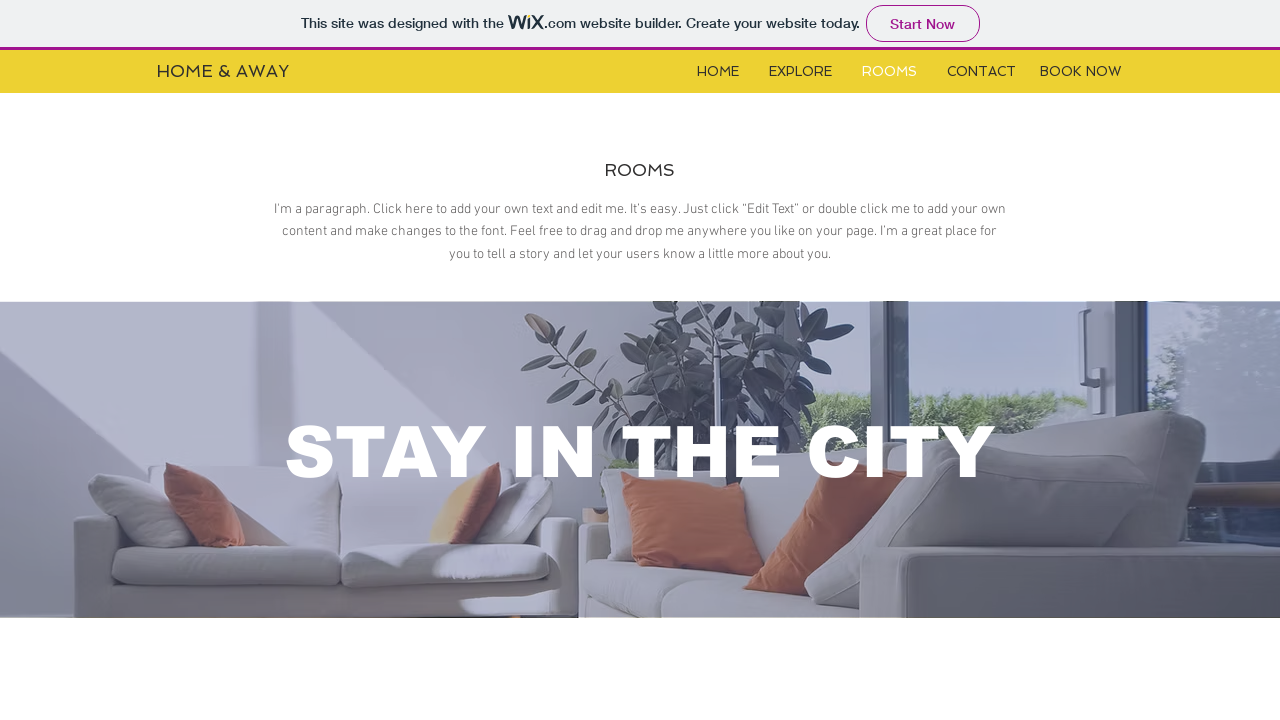

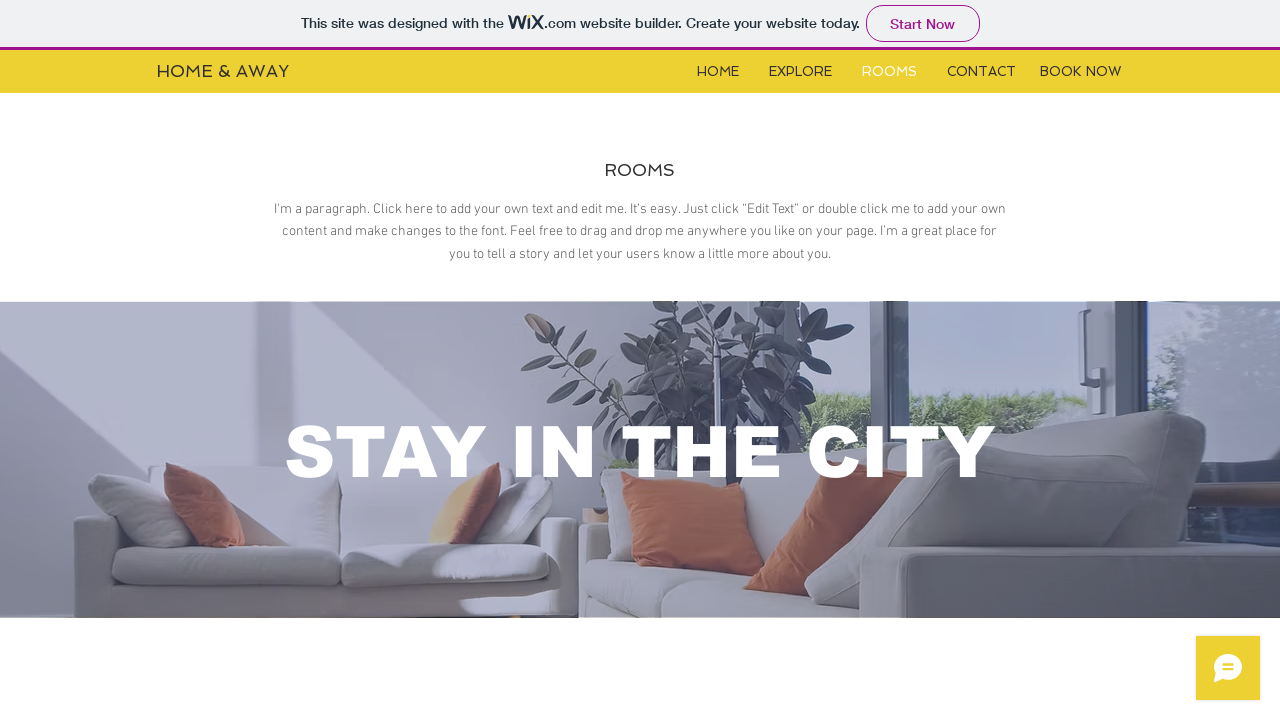